Tests navigation on the Playwright documentation site by clicking the "Get Started" link and verifying the installation/intro page is displayed.

Starting URL: https://playwright.dev/

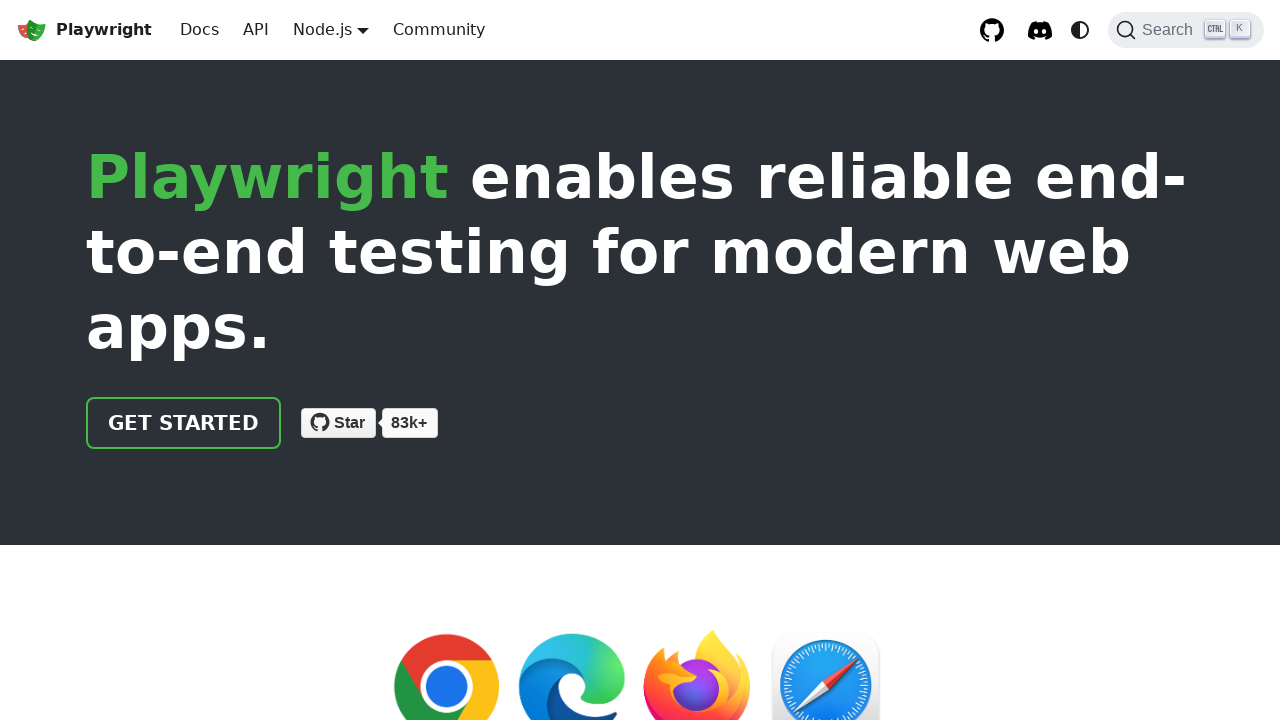

Waited for home page URL to load (playwright.dev)
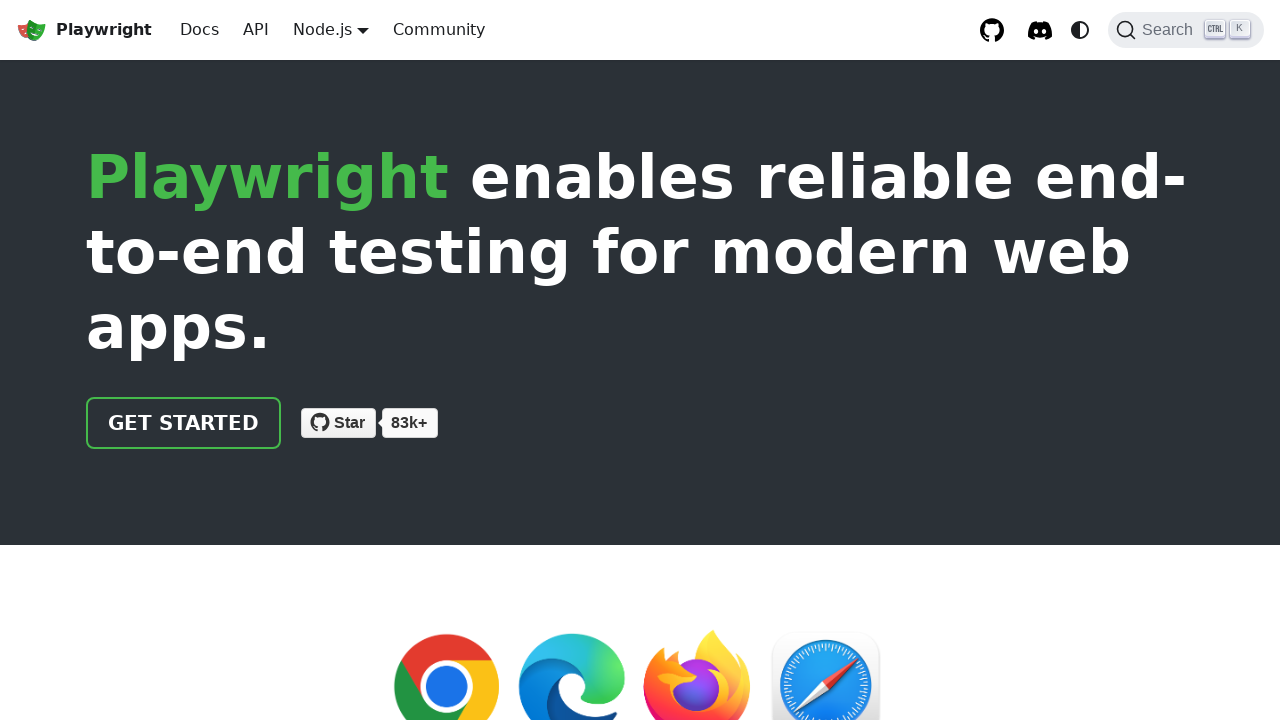

Clicked 'Get started' link at (184, 423) on text=Get started
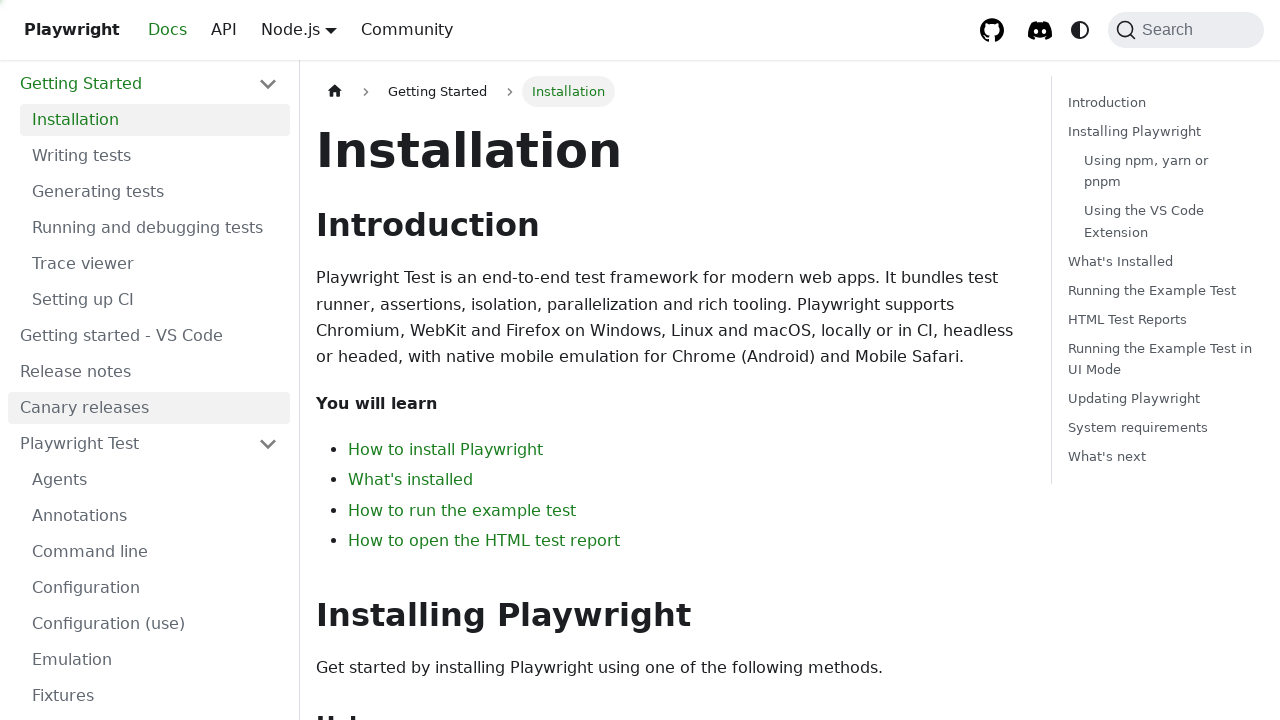

Navigated to intro/installation page
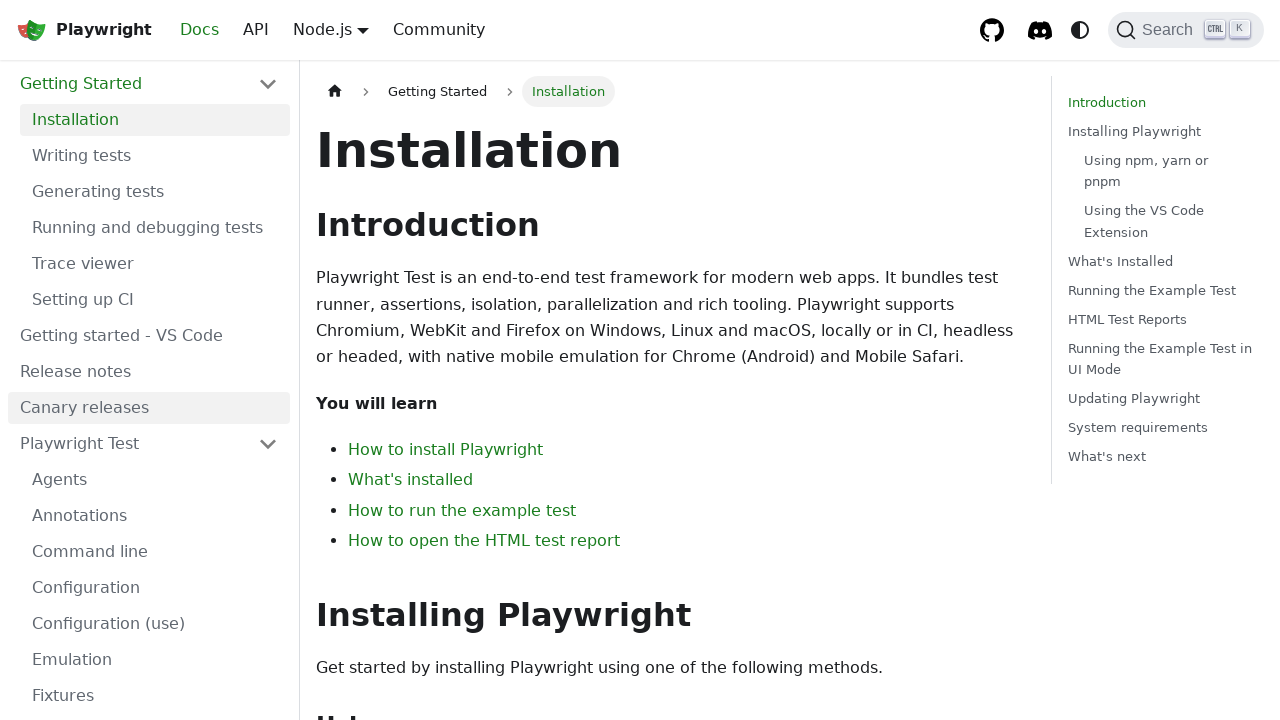

Installation text is visible on the page
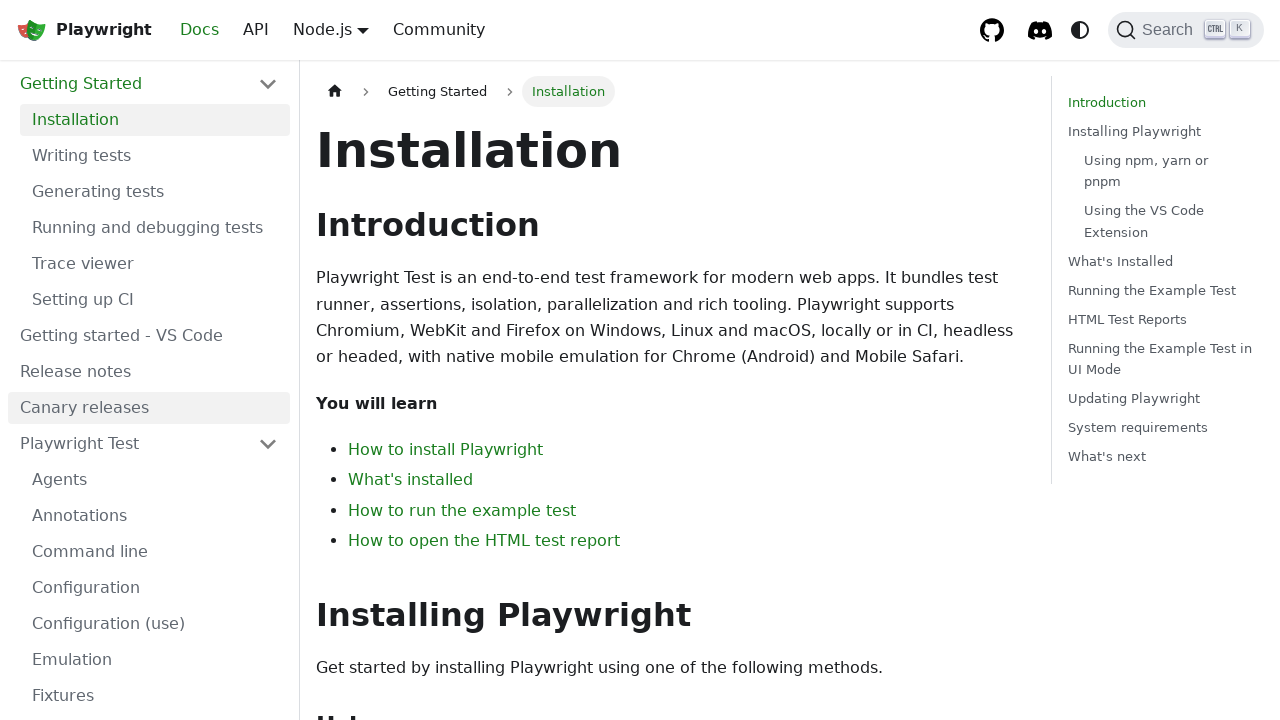

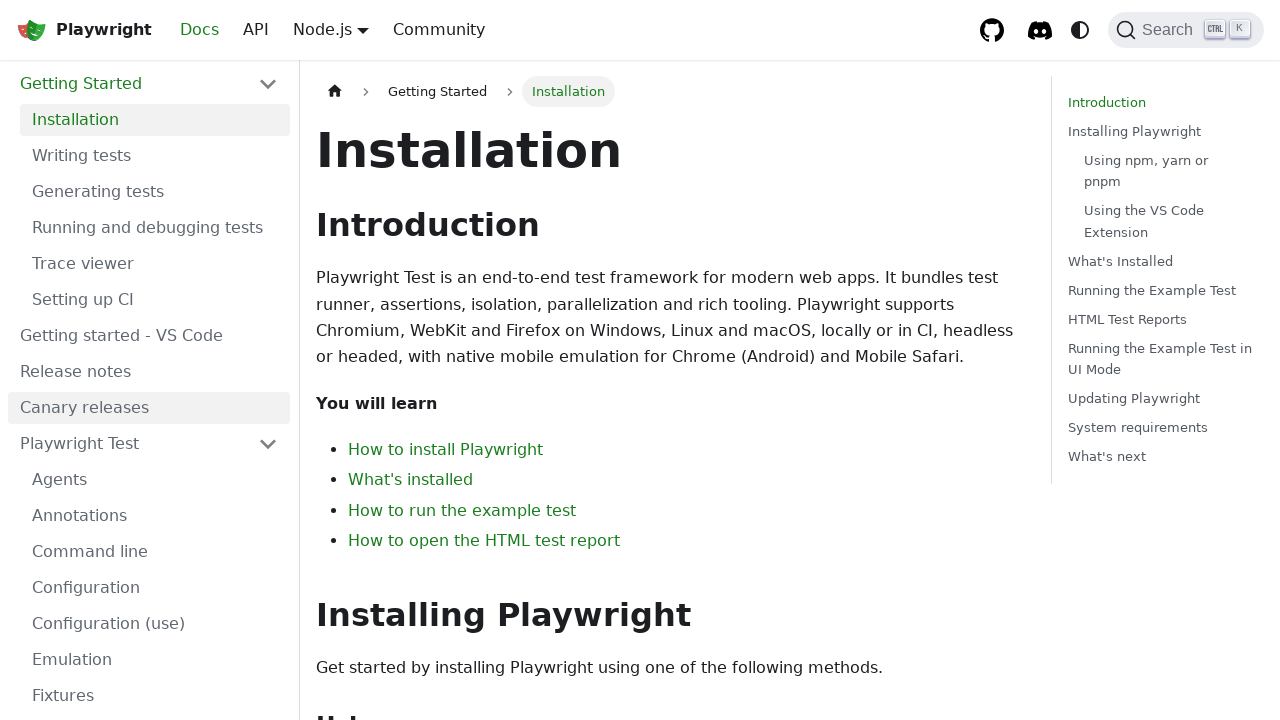